Tests an e-commerce flow by searching for products, adding them to cart, proceeding to checkout, and applying a promo code

Starting URL: https://rahulshettyacademy.com/seleniumPractise/#/

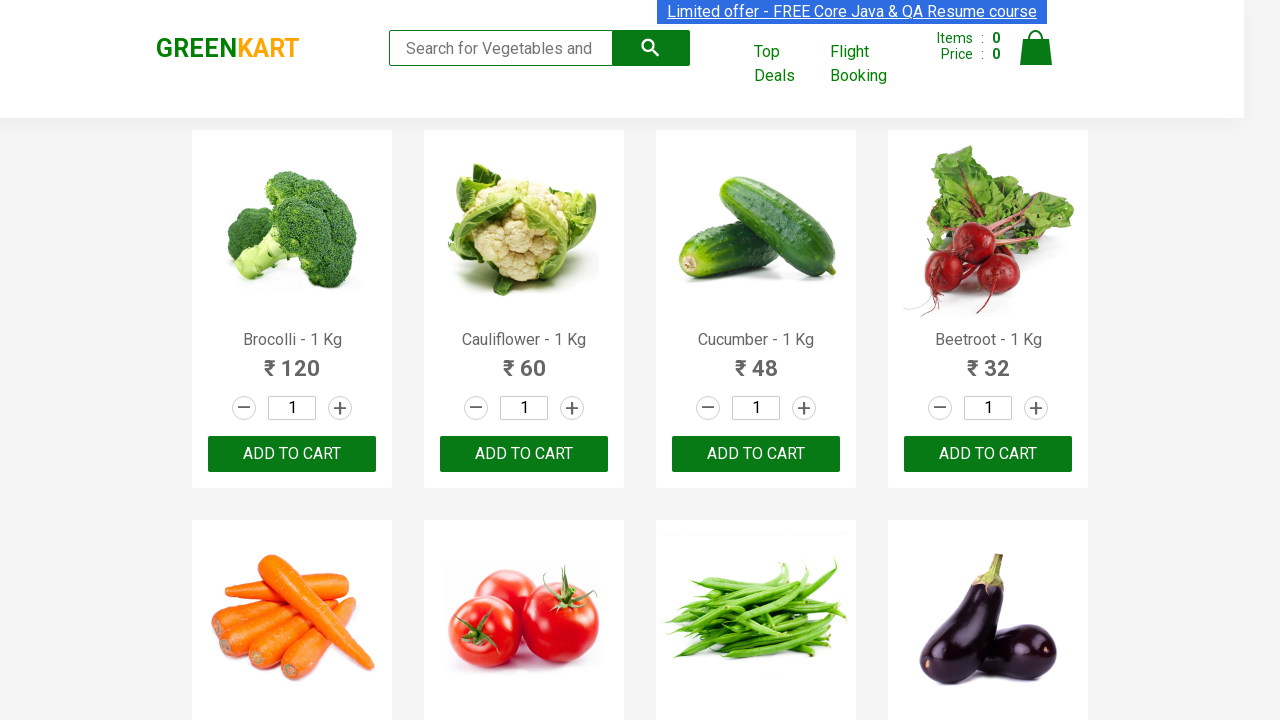

Filled search field with 'ber' to filter products on input.search-keyword
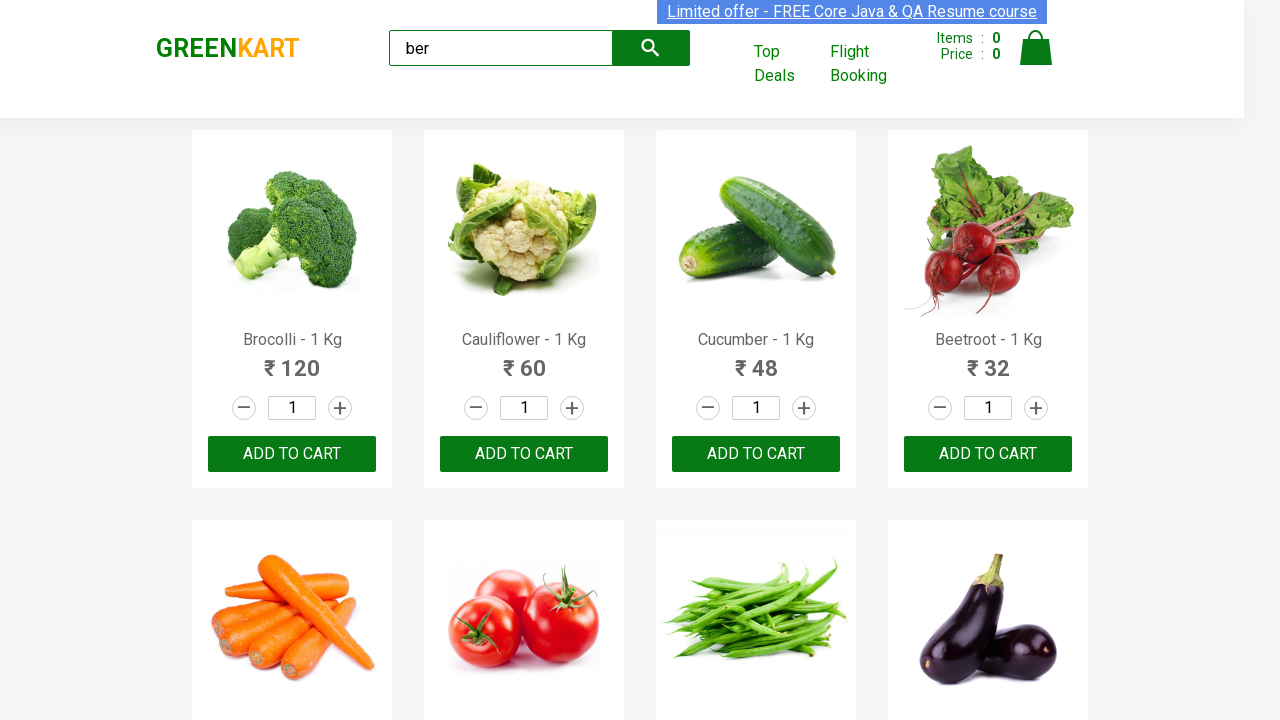

Waited for search results to load
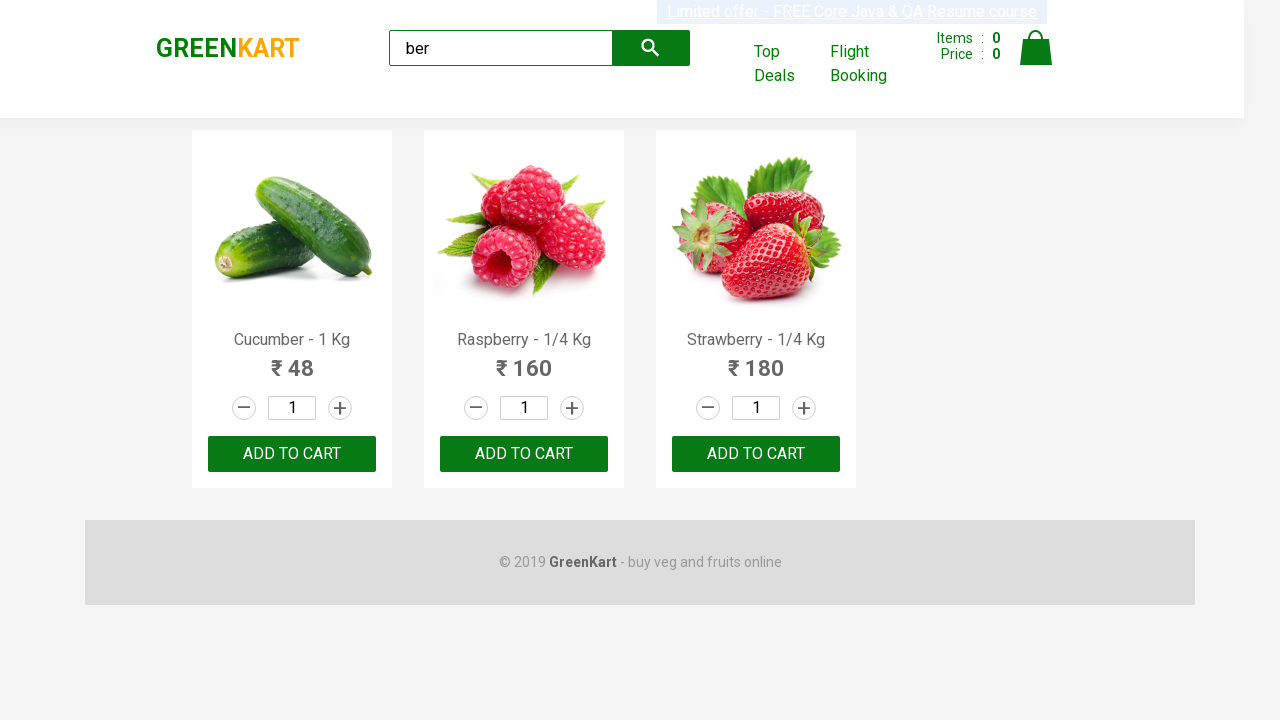

Clicked 'Add to Cart' button for a product at (292, 454) on div.product-action button >> nth=0
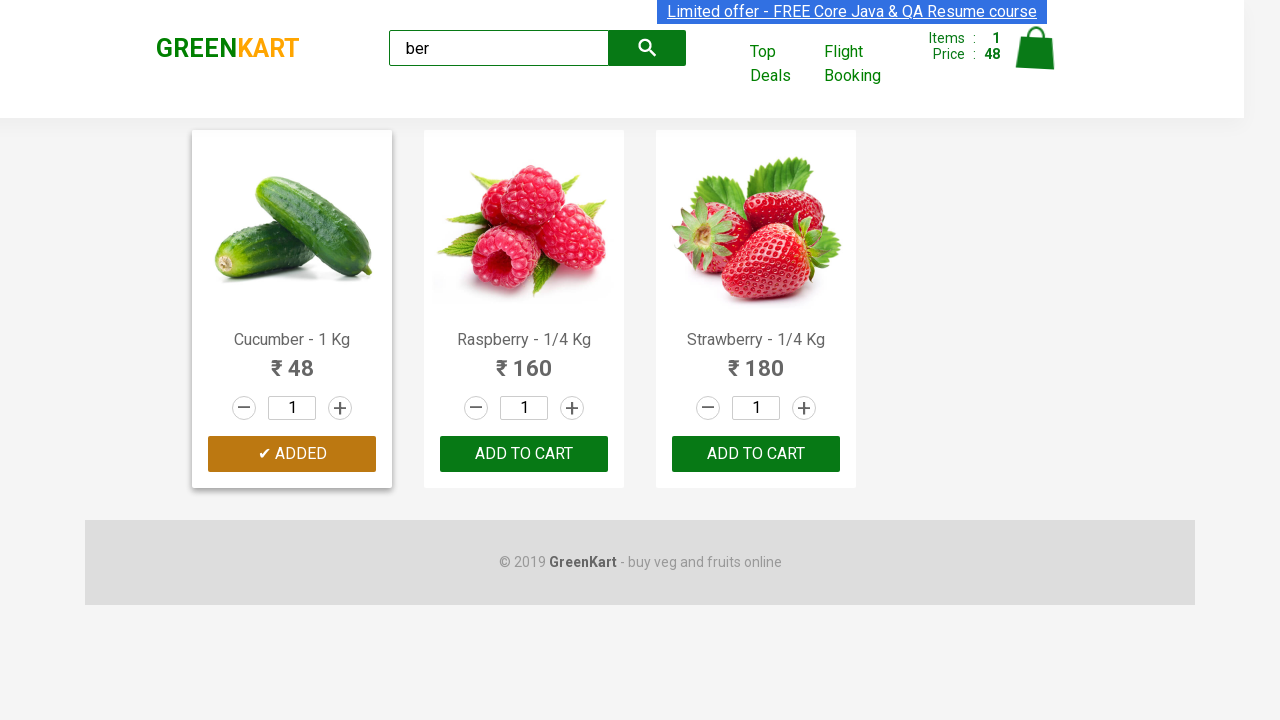

Clicked 'Add to Cart' button for a product at (524, 454) on div.product-action button >> nth=1
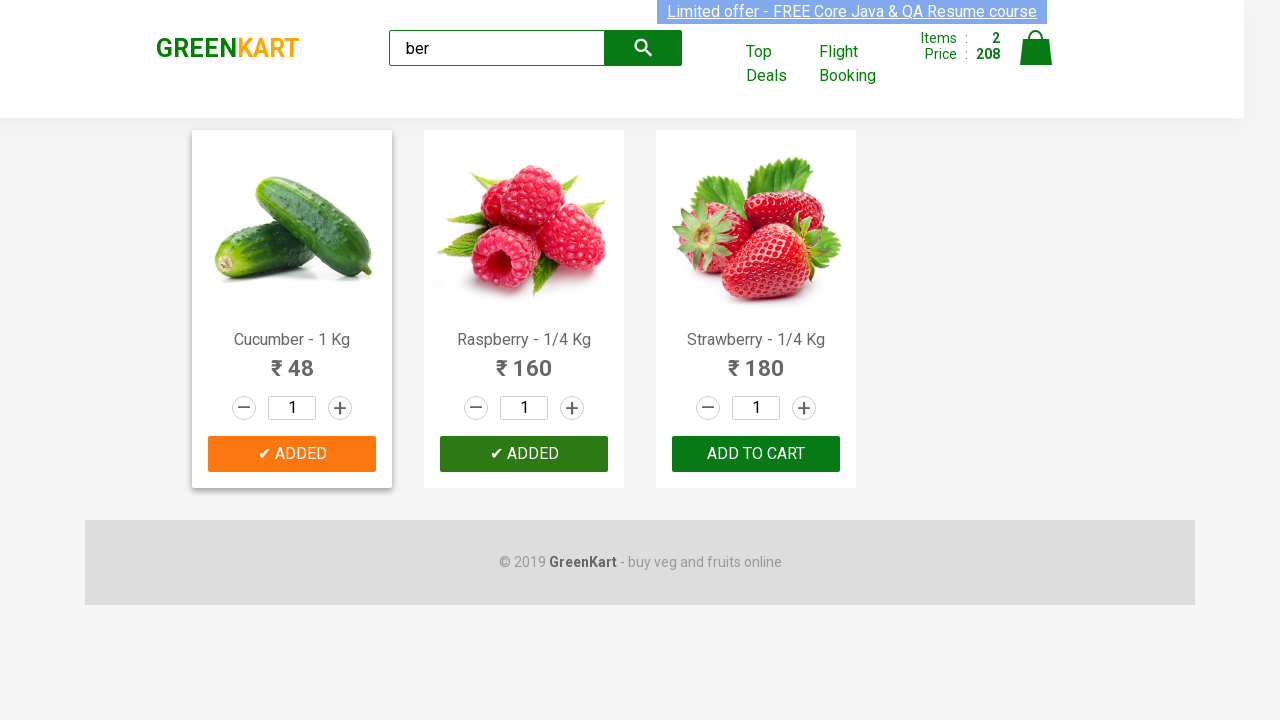

Clicked 'Add to Cart' button for a product at (756, 454) on div.product-action button >> nth=2
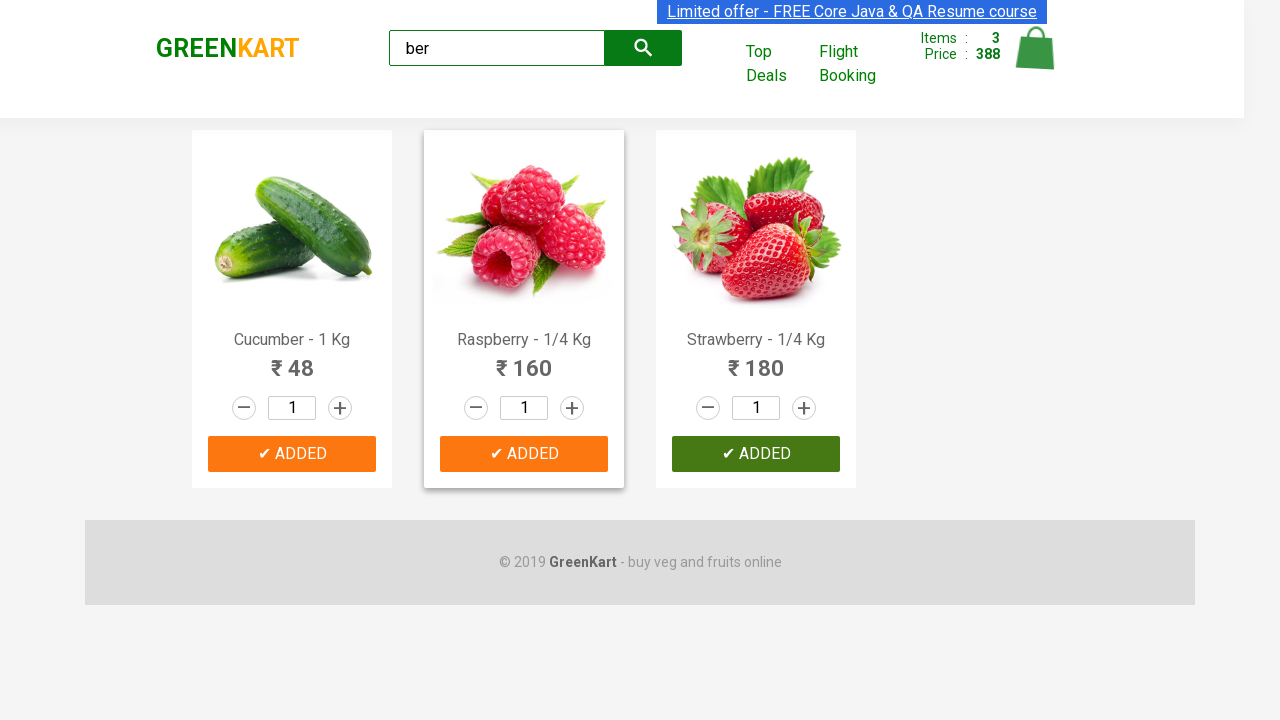

Clicked cart icon to view cart at (1036, 59) on a.cart-icon
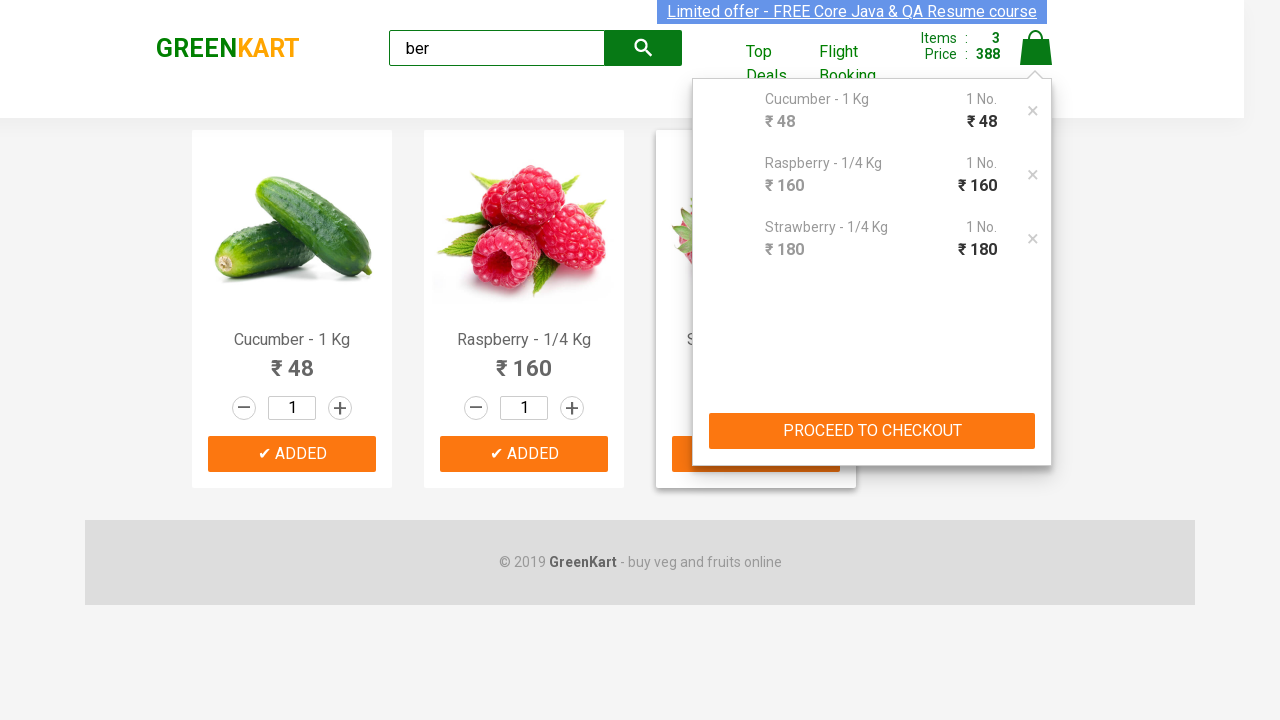

Clicked 'PROCEED TO CHECKOUT' button at (872, 431) on xpath=//button[text()='PROCEED TO CHECKOUT']
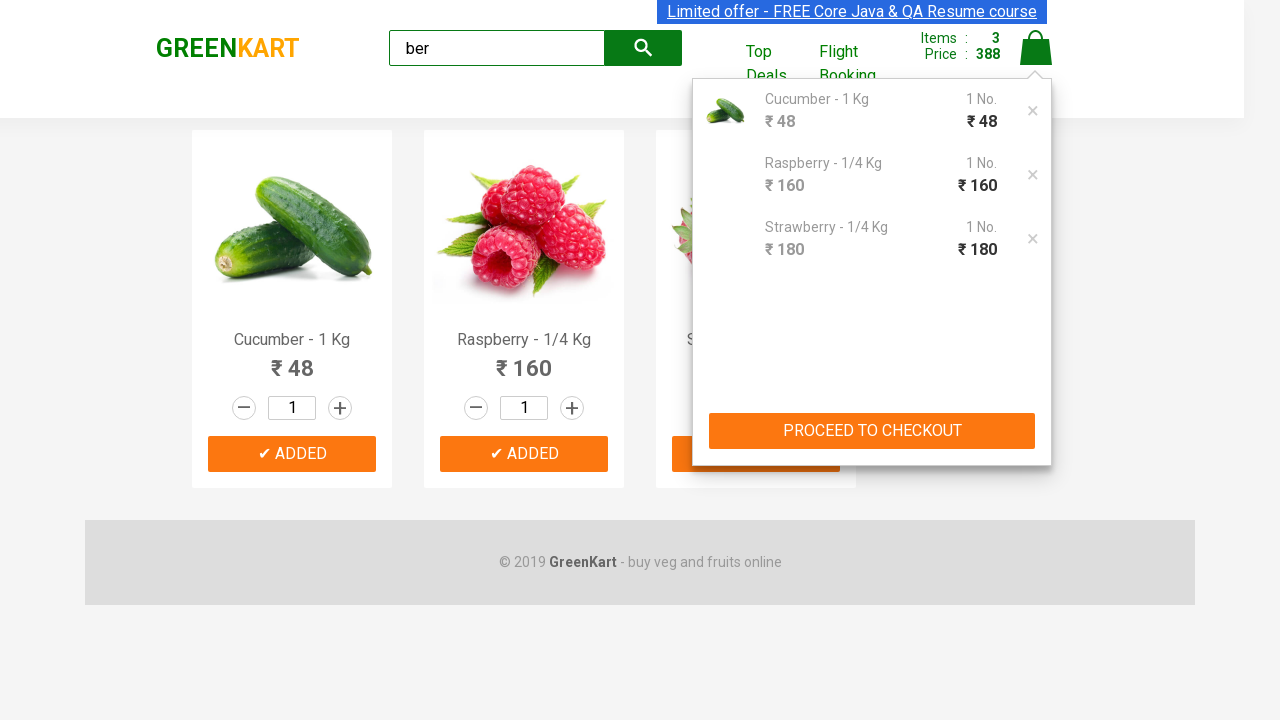

Promo code field is now visible
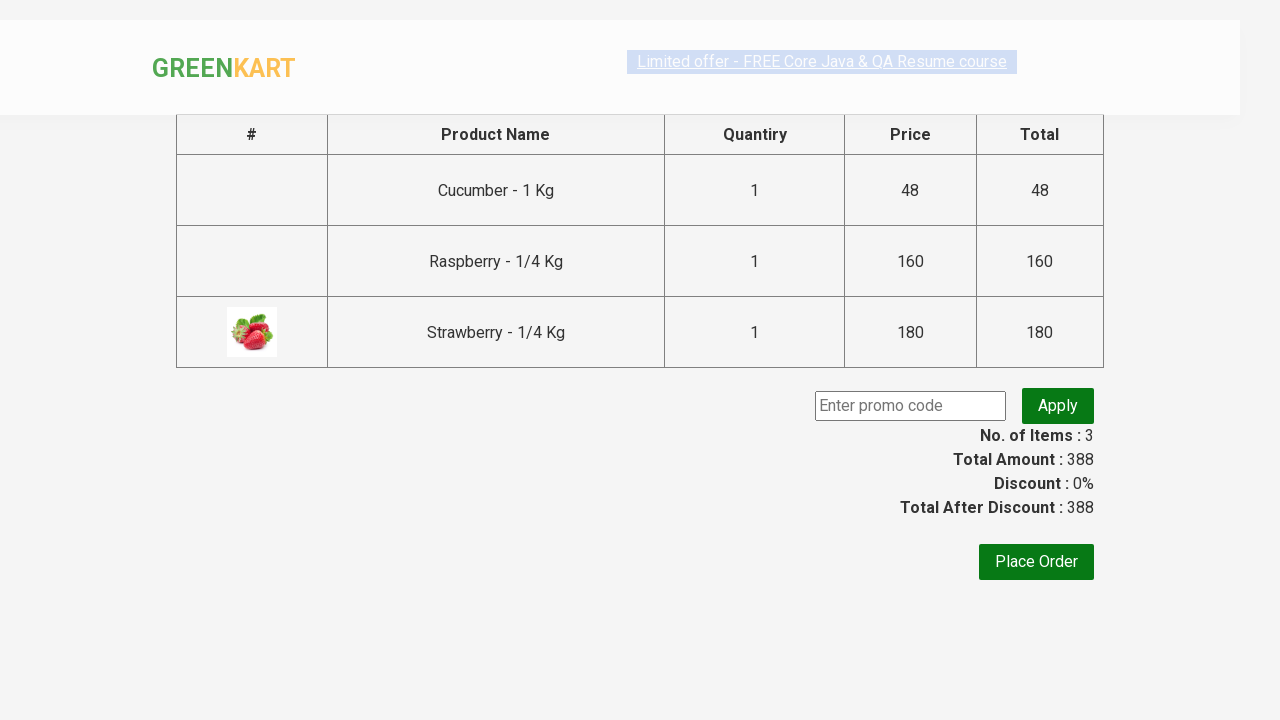

Filled promo code field with 'rahulshettyacademy' on .promoCode
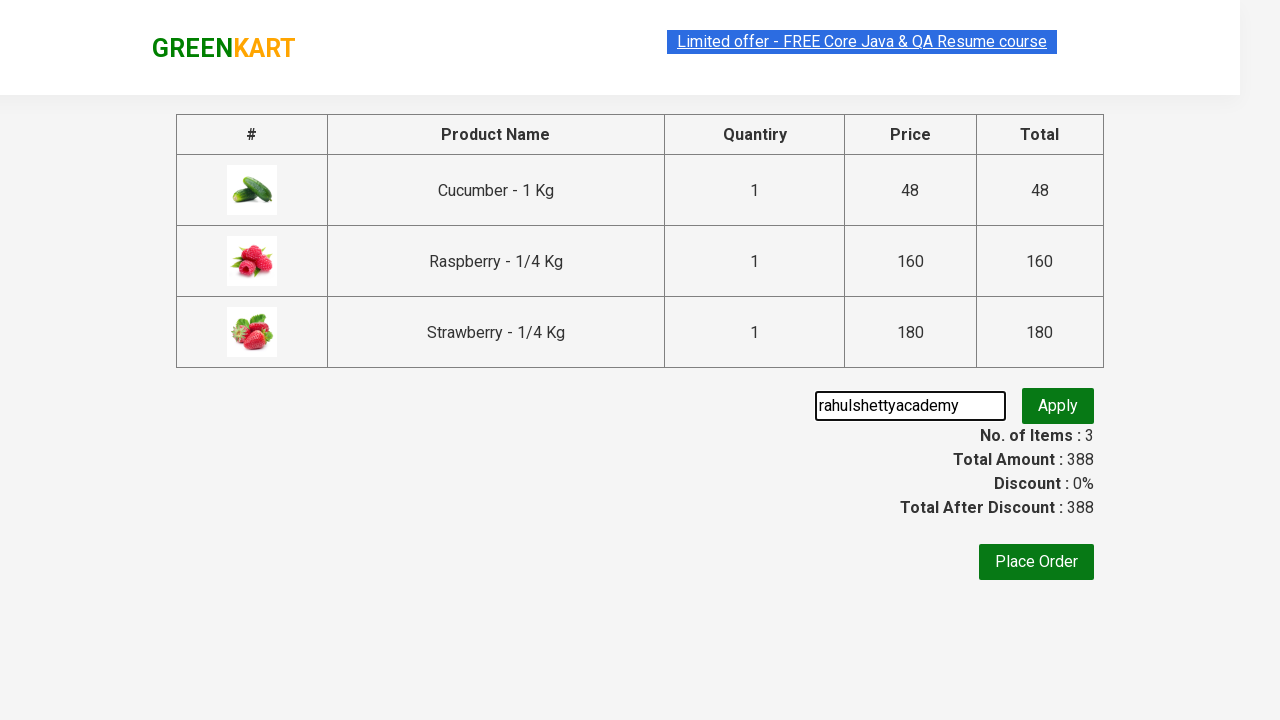

Clicked button to apply promo code at (1058, 406) on .promoBtn
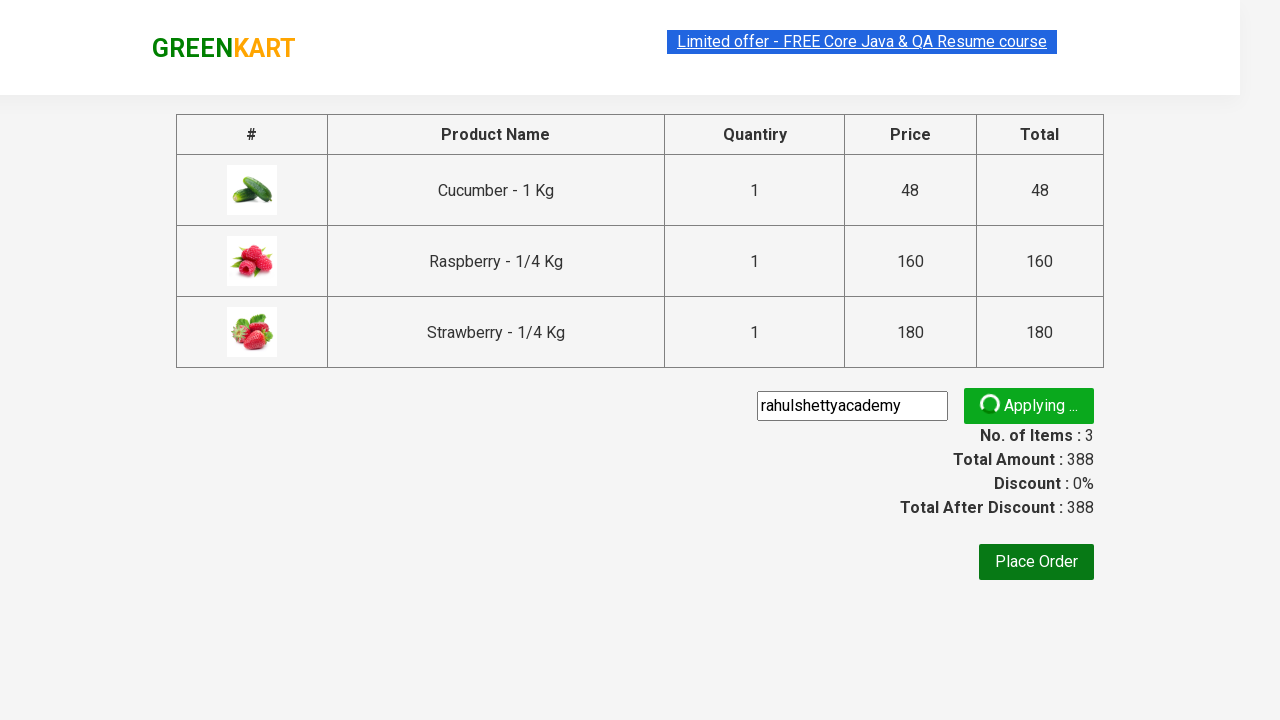

Promo code success message appeared
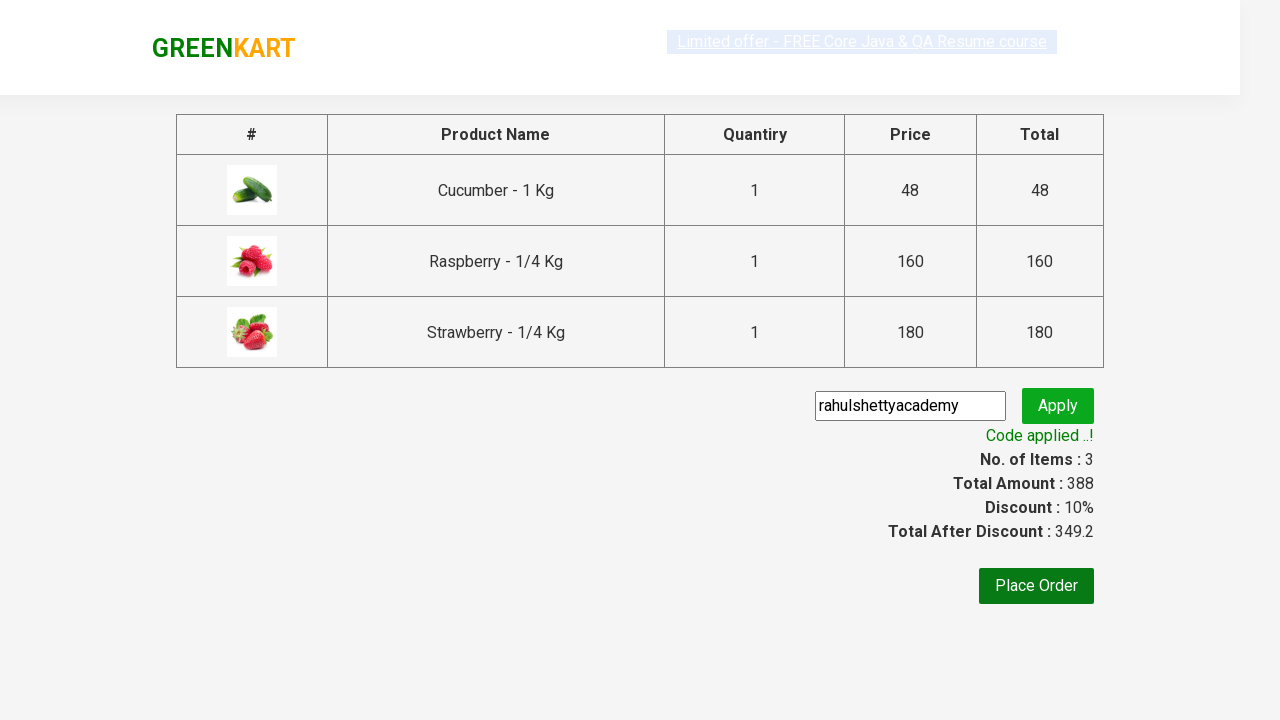

Retrieved promo code message: 'Code applied ..!'
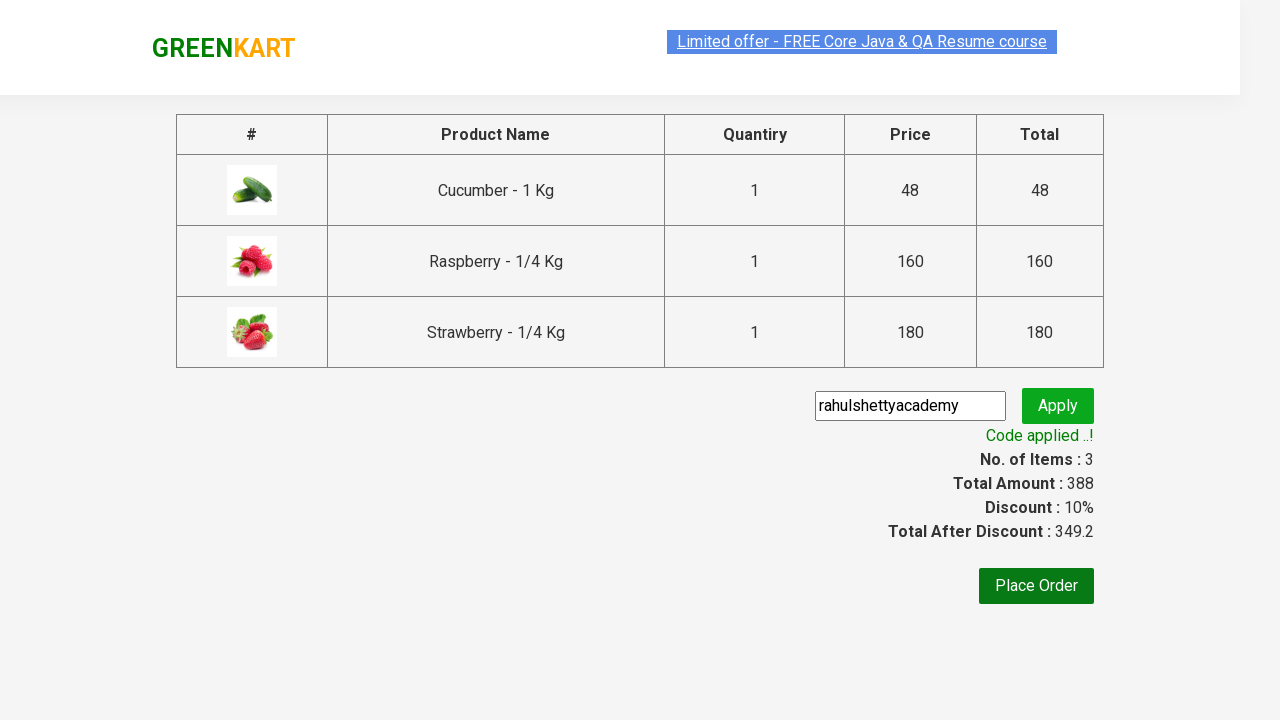

Verified that 'Code applied' is present in promo message
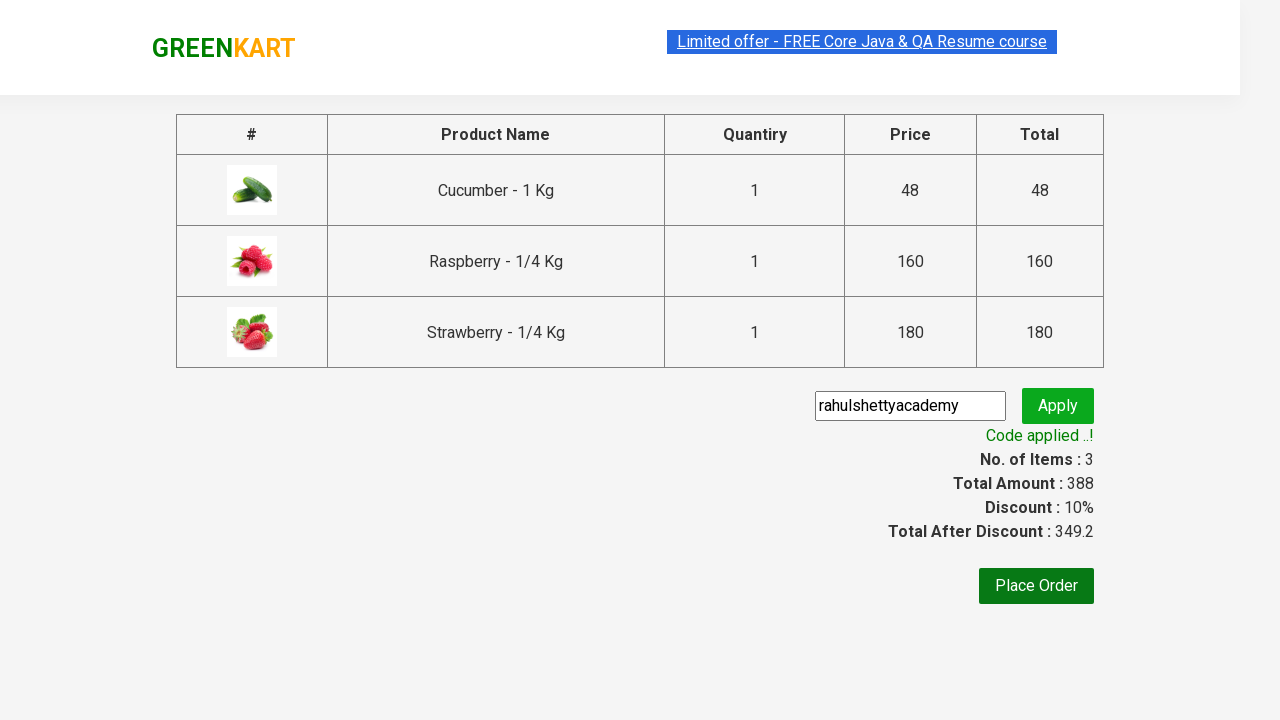

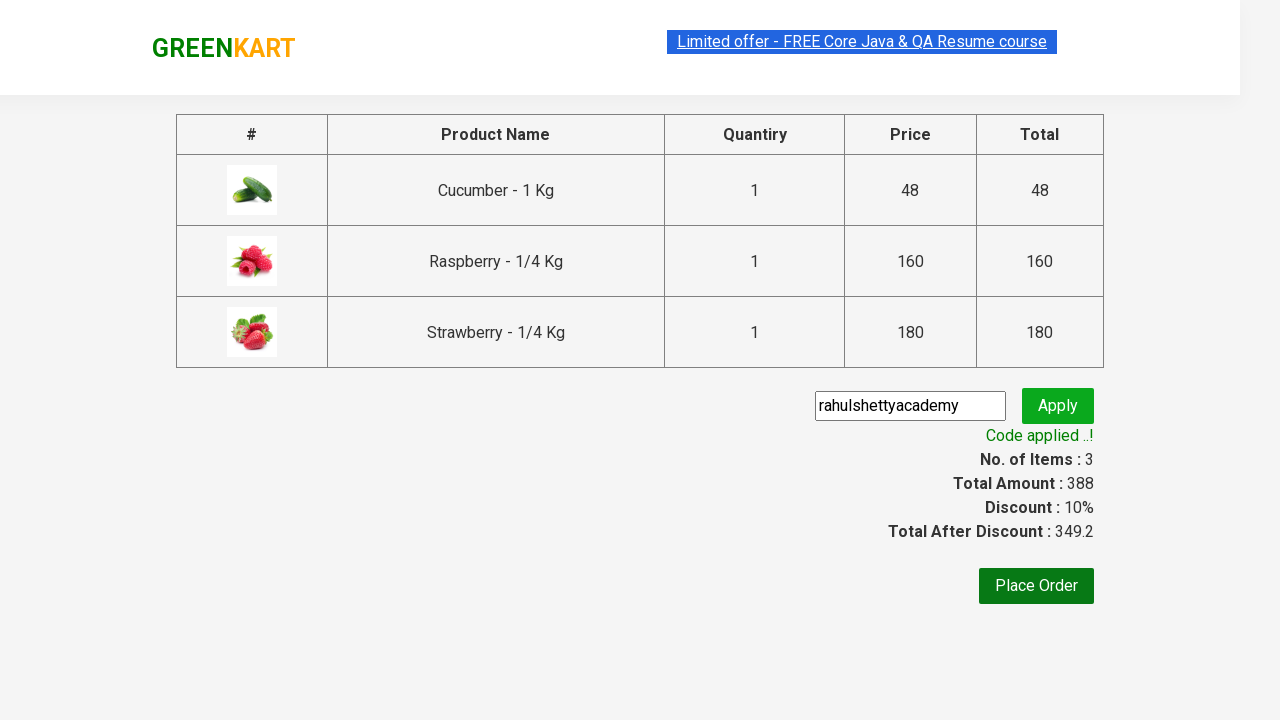